Verifies the total price displayed in the cart section of the GreenKart page.

Starting URL: https://rahulshettyacademy.com/seleniumPractise/

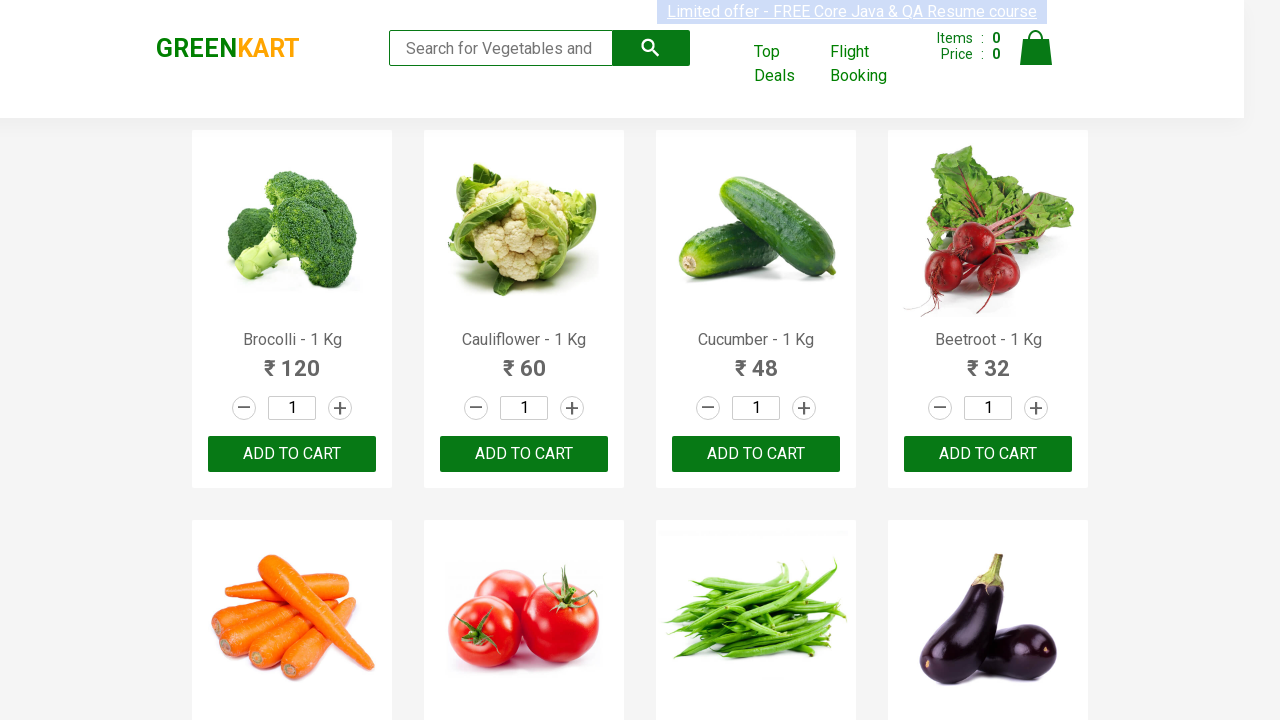

Waited for cart total price element to be visible
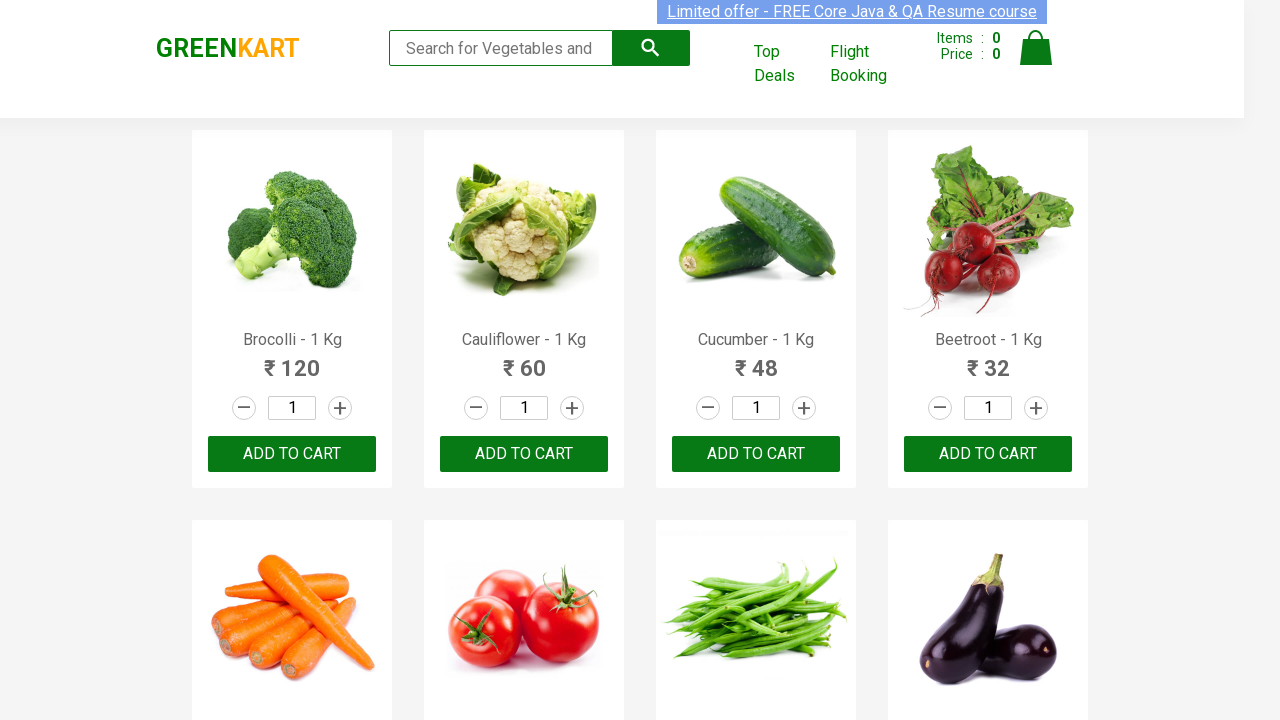

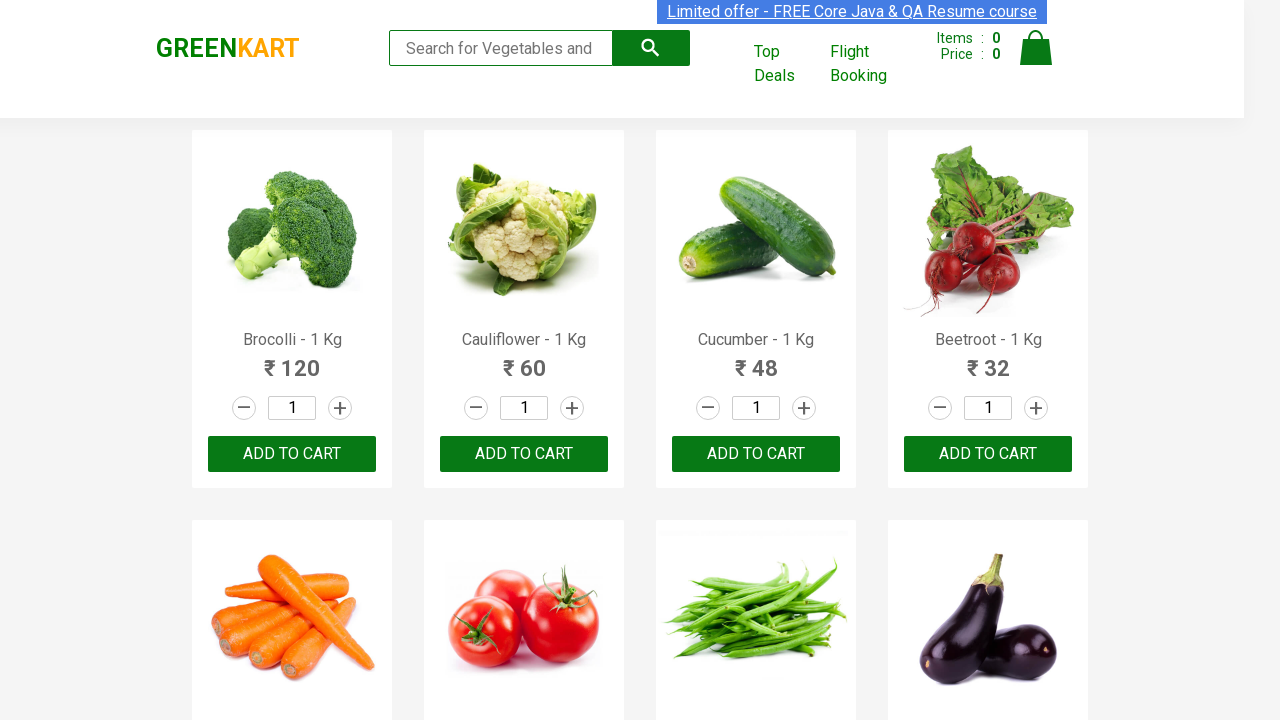